Tests a simple form demo by clicking on the form link, entering a message in the input field, and clicking a button to display the message.

Starting URL: https://www.lambdatest.com/selenium-playground

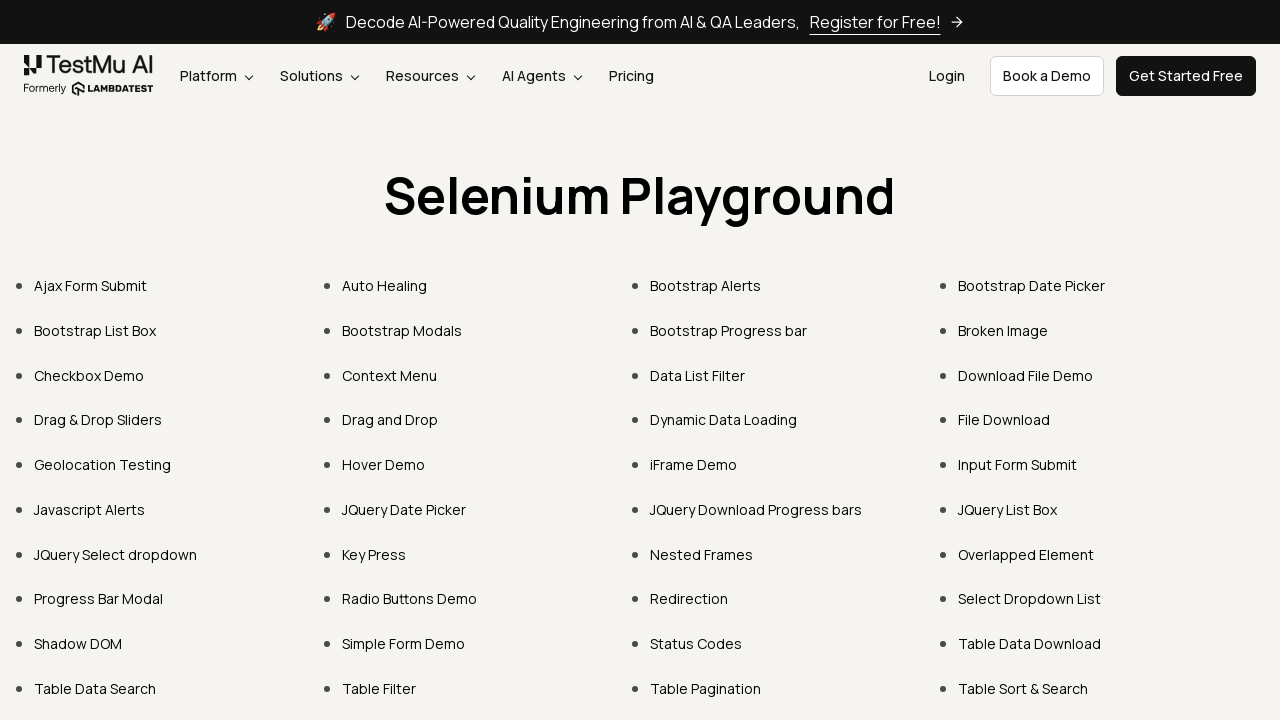

Clicked on 'Simple Form Demo' link at (404, 644) on text=Simple Form Demo
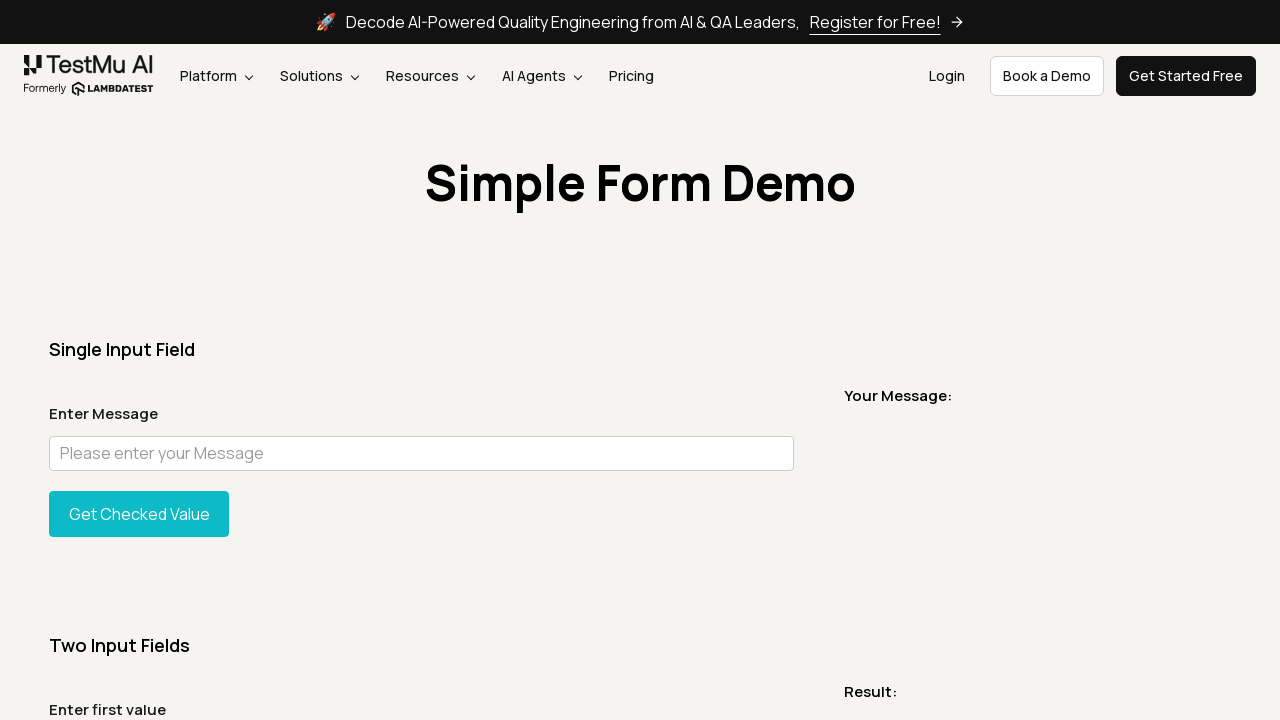

Entered 'Welcome to Lambdatest' in the message input field on #user-message
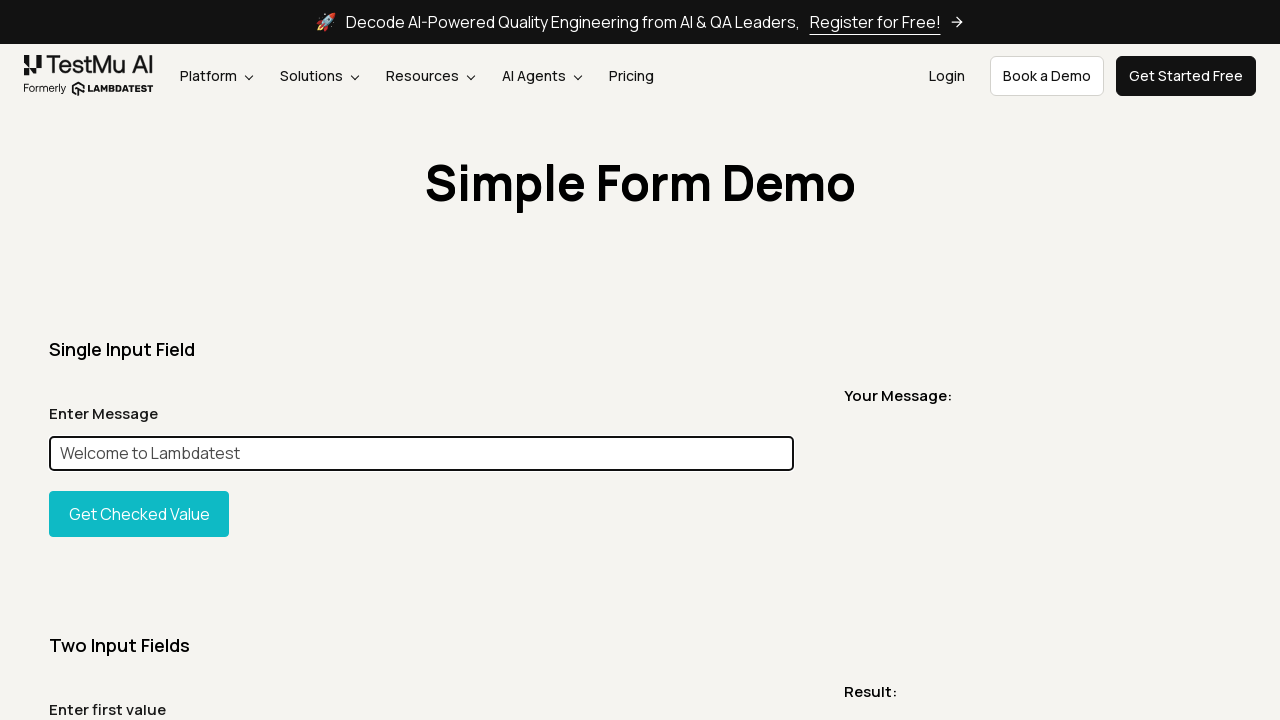

Clicked the 'Show Input' button to display the message at (139, 514) on #showInput
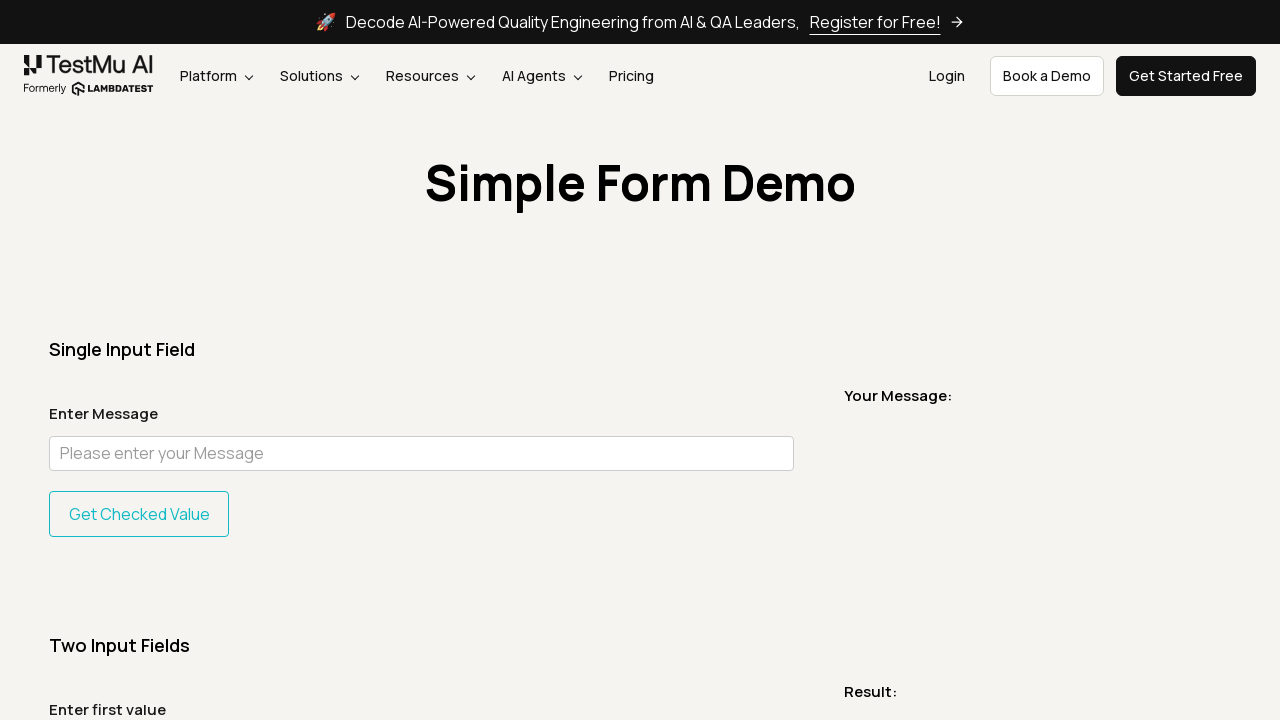

Message display confirmed after clicking button
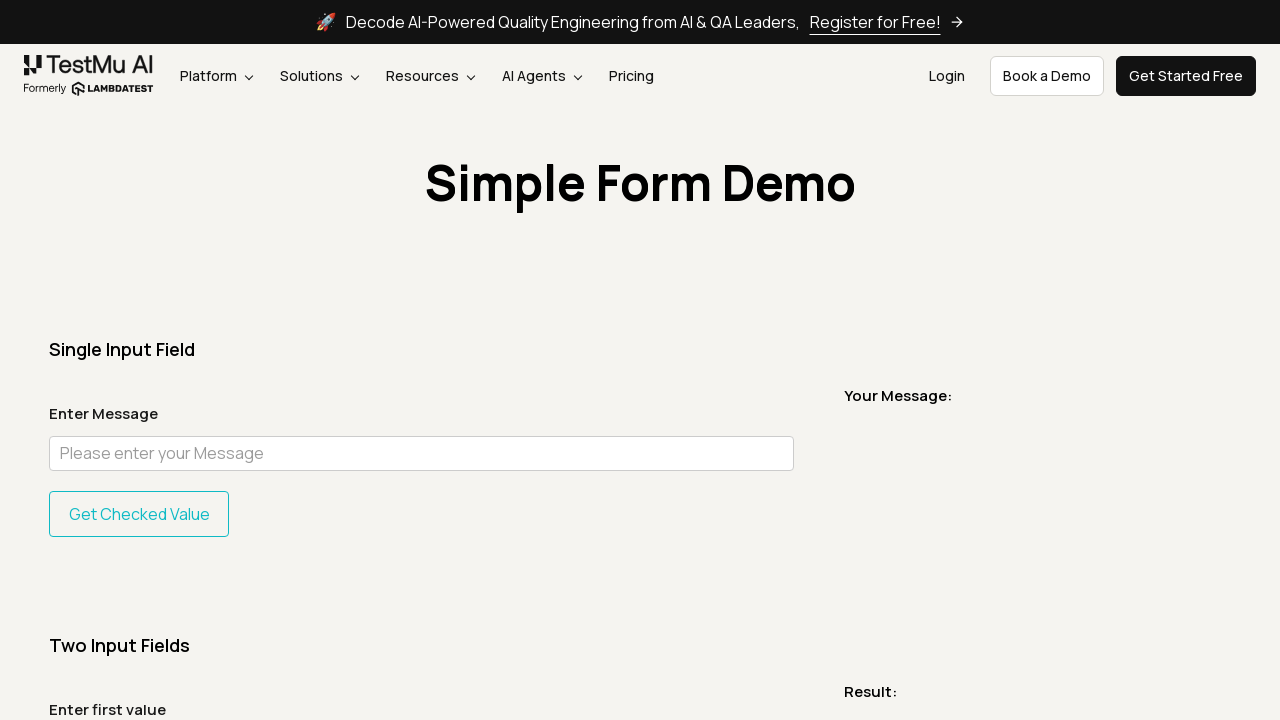

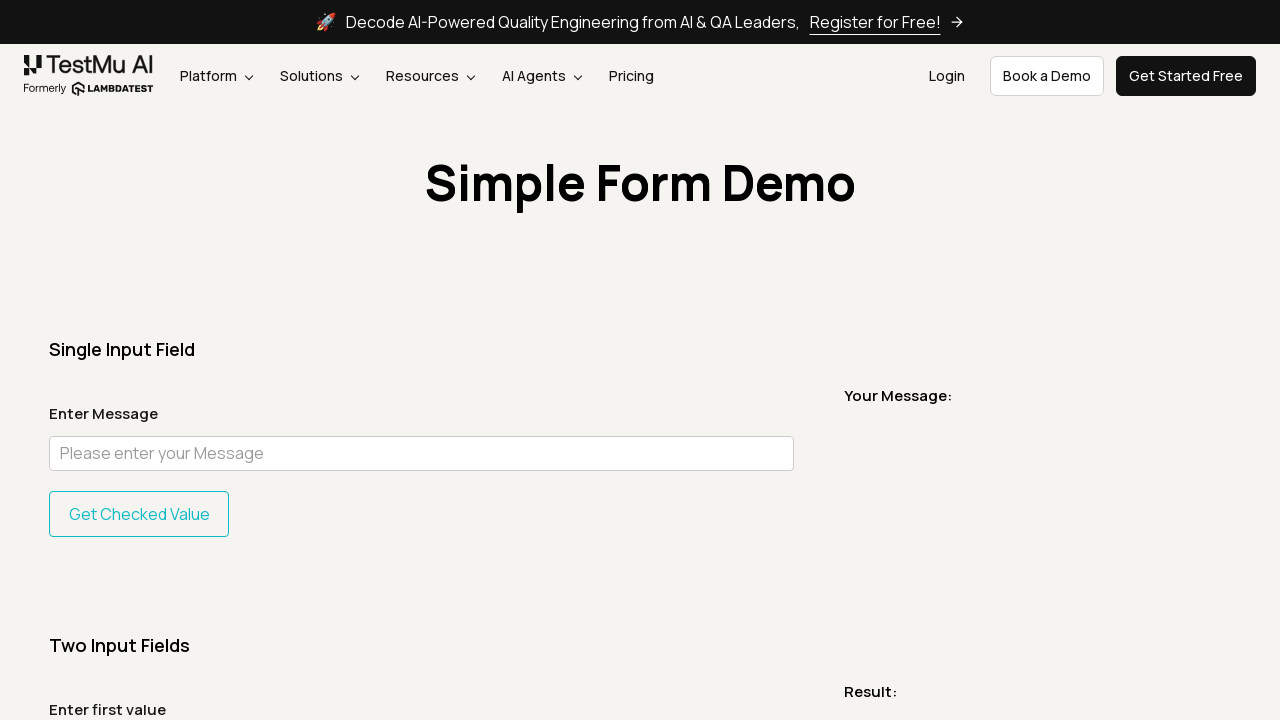